Tests scrolling functionality by scrolling down to a specific link and then scrolling up to another link using JavaScript executor

Starting URL: https://practice.cydeo.com/large

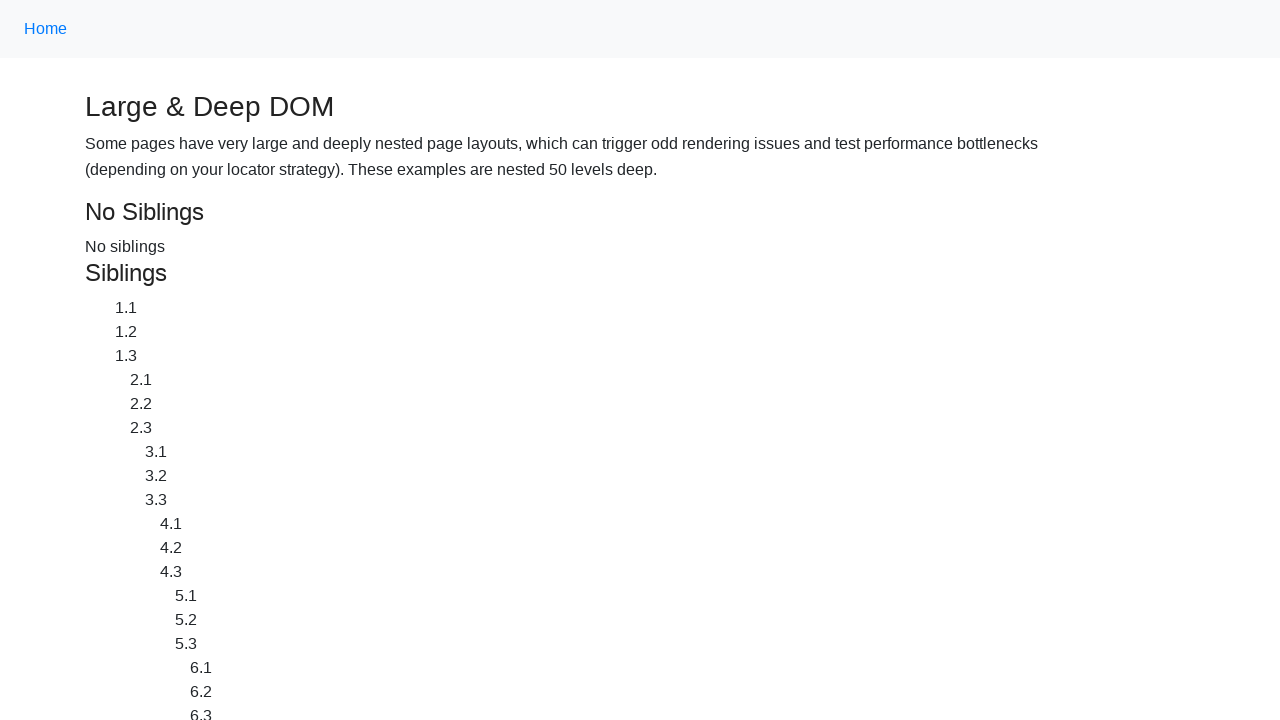

Located CYDEO link element
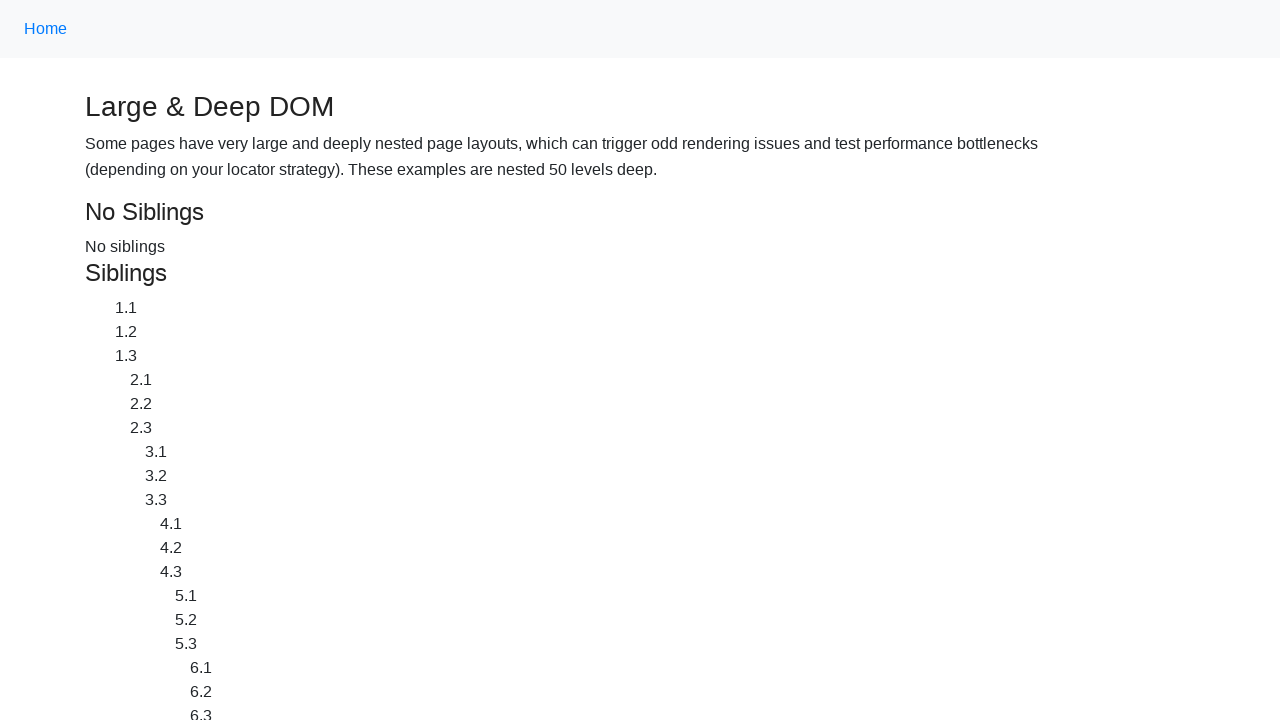

Located Home link element
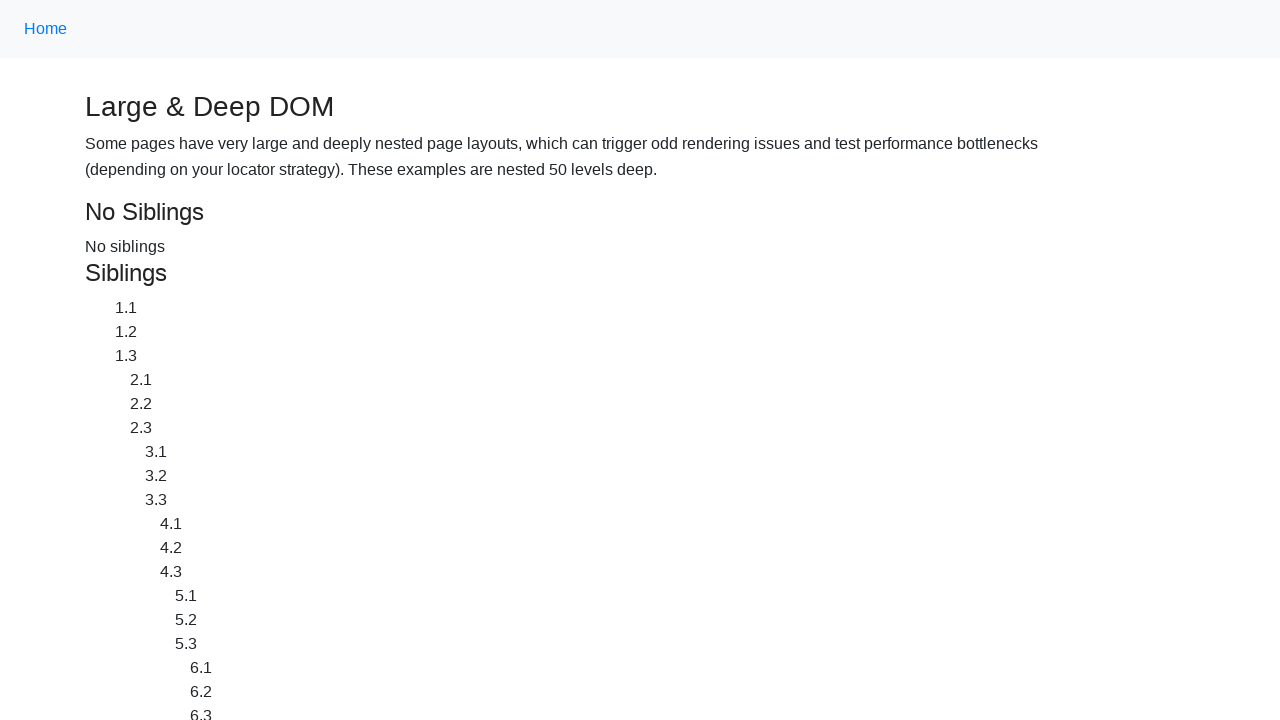

Scrolled down to CYDEO link using JavaScript executor
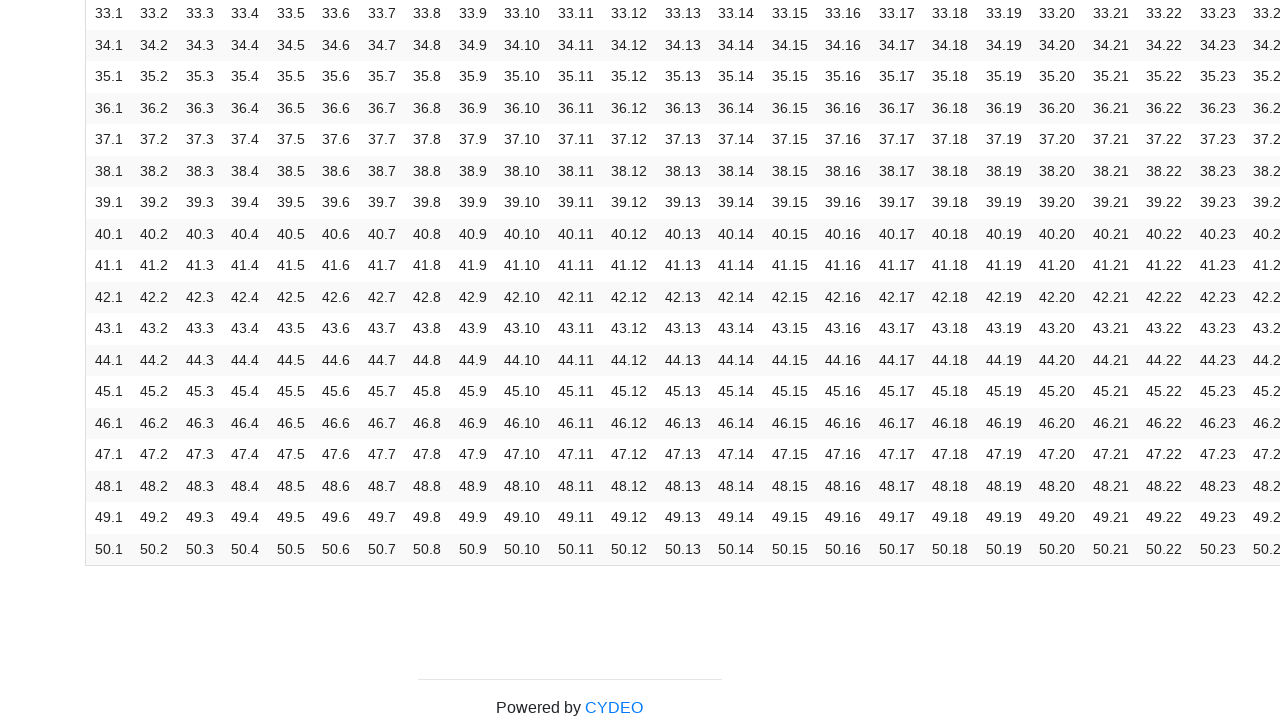

Scrolled up to Home link using JavaScript executor
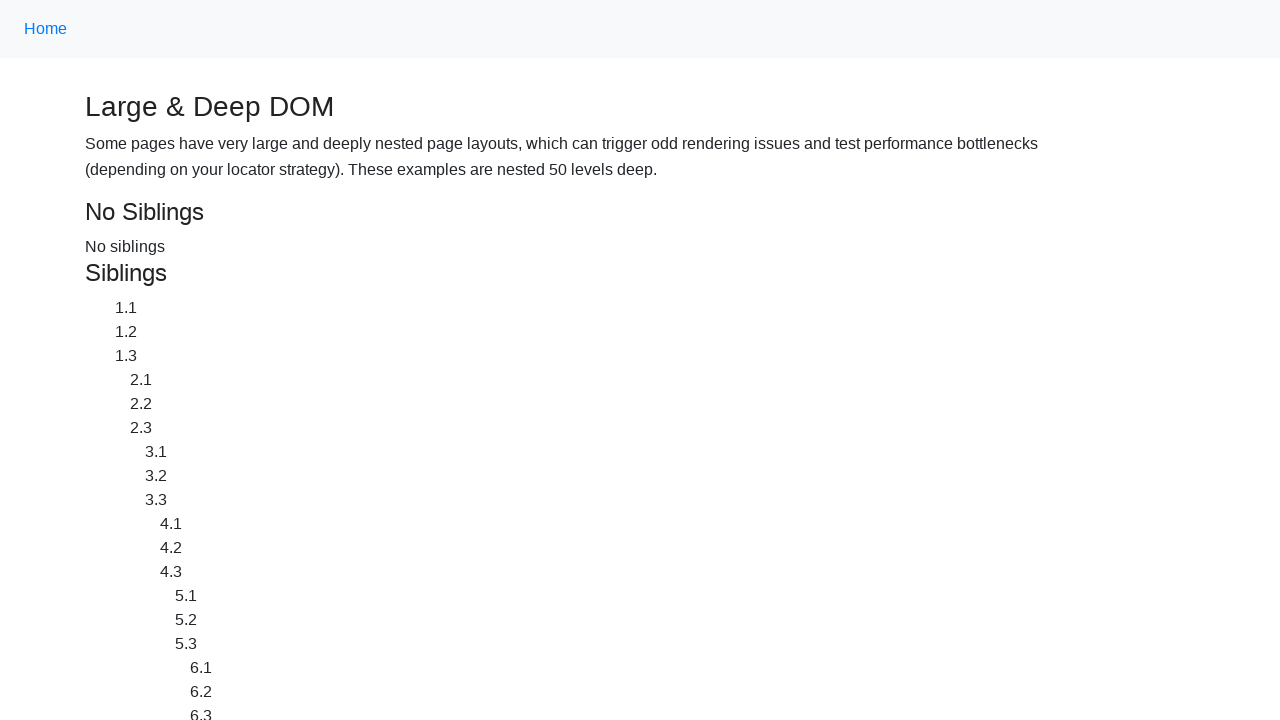

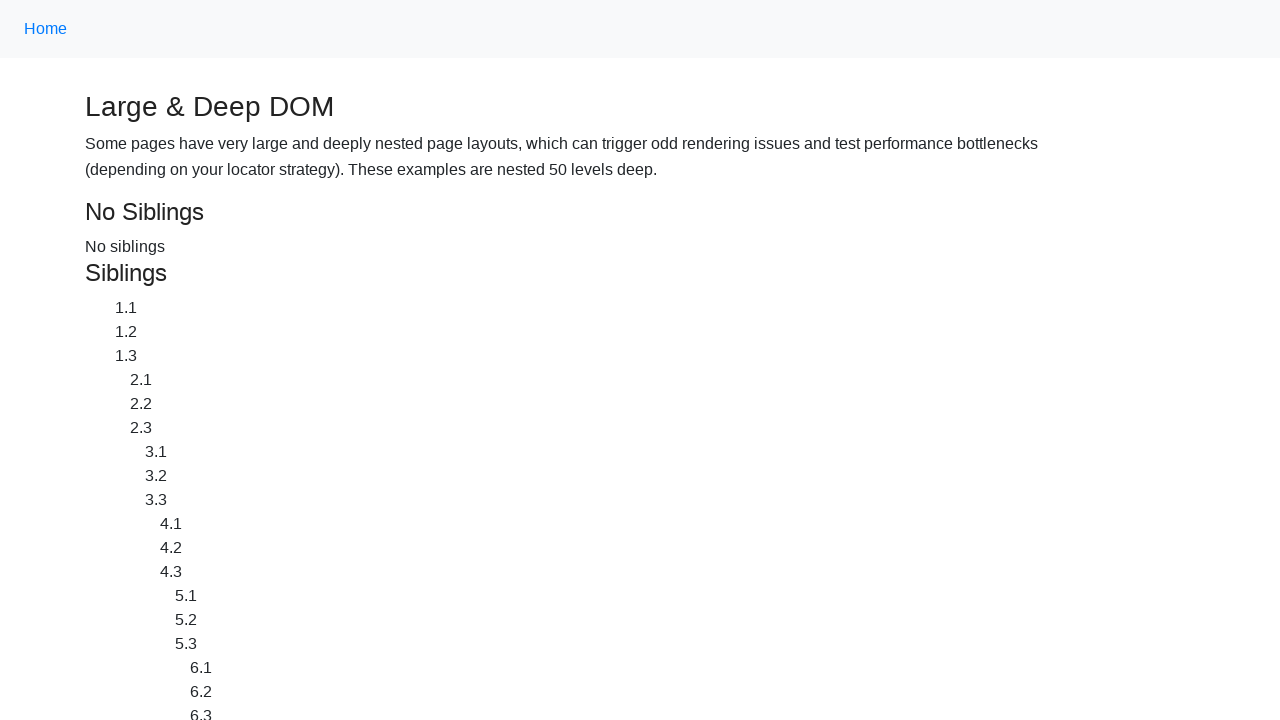